Tests the passenger selection dropdown functionality by clicking to open the passenger info section and incrementing the adult passenger count by clicking the increment button 3 times.

Starting URL: https://rahulshettyacademy.com/dropdownsPractise/#

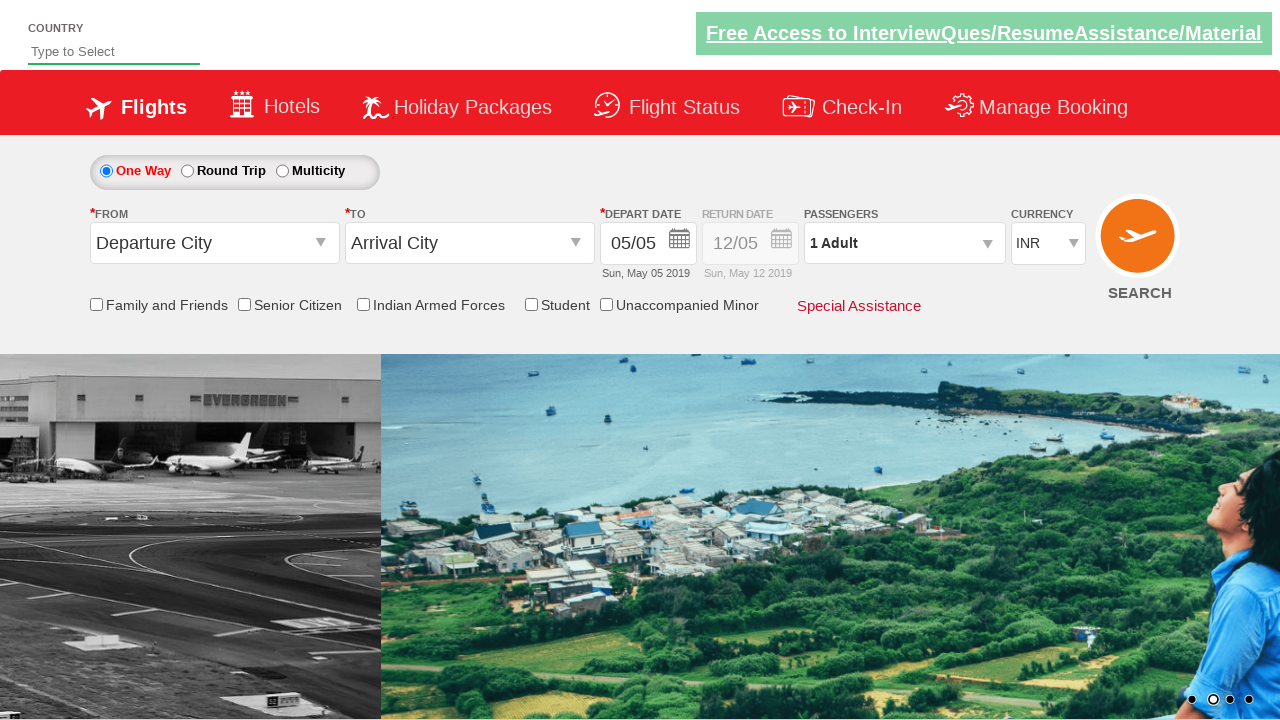

Clicked on passenger info dropdown to open it at (904, 243) on #divpaxinfo
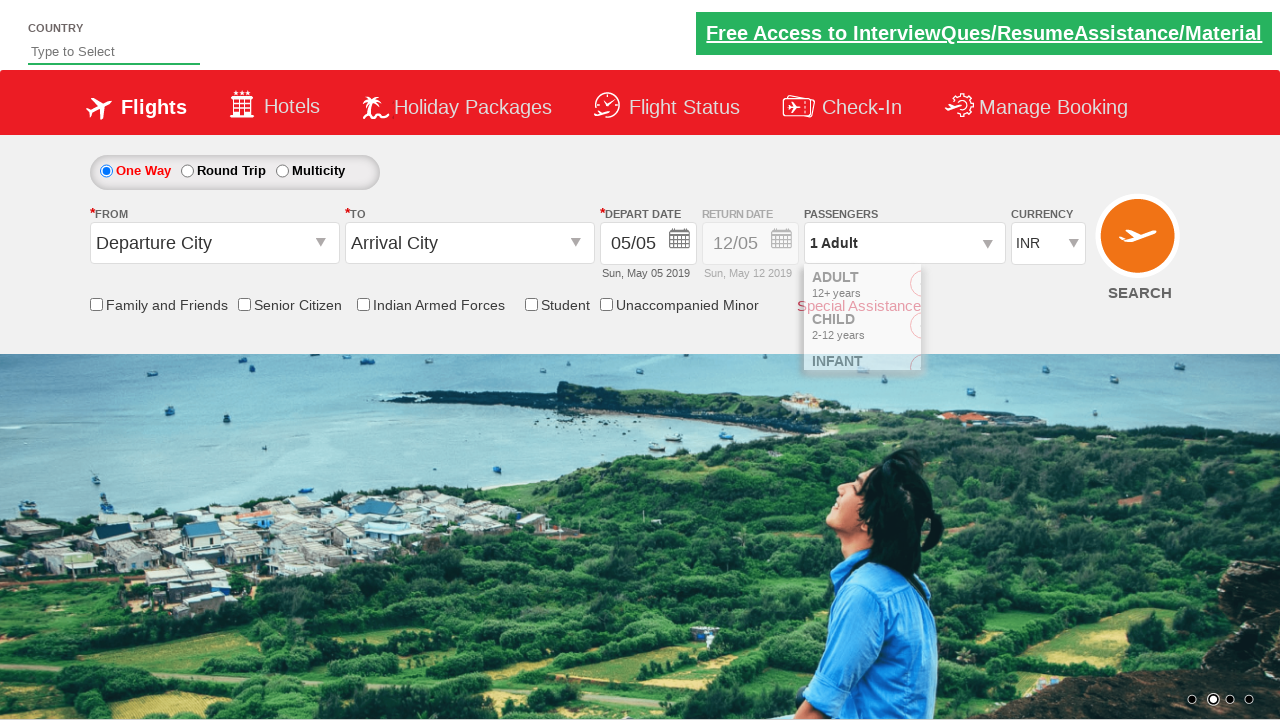

Waited for increment adult button to become visible
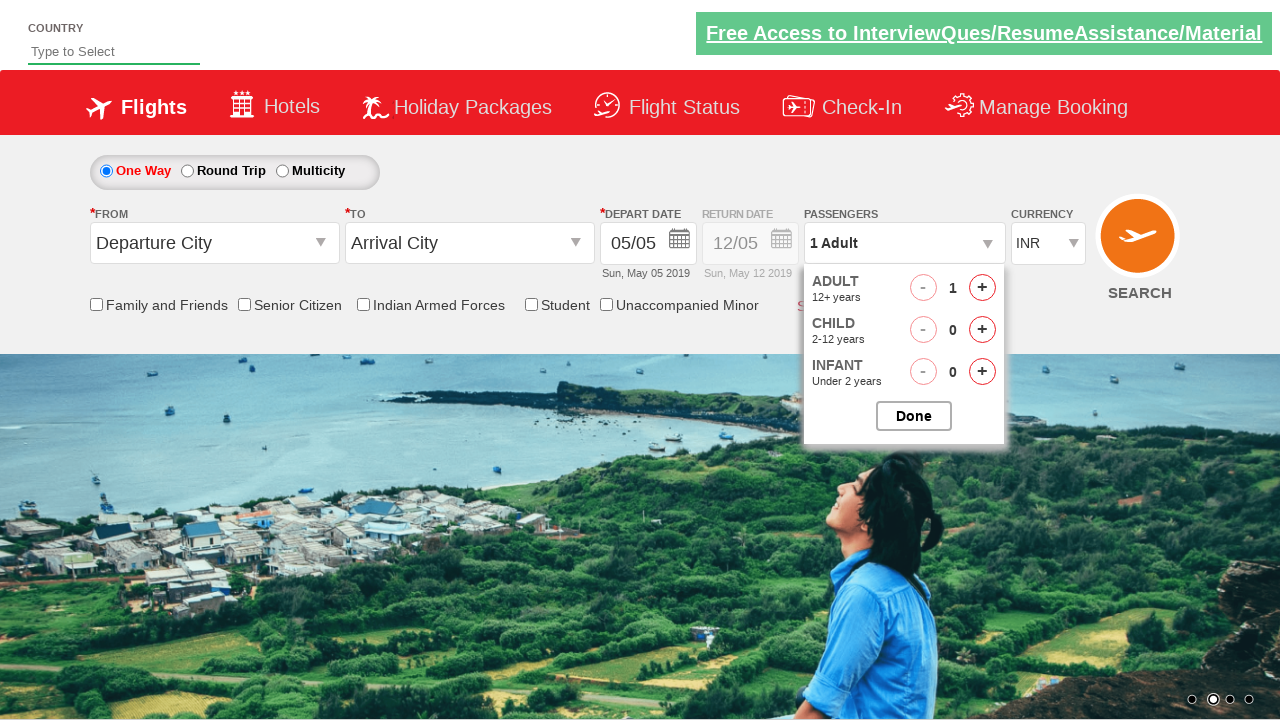

Clicked increment adult button (click 1 of 3) at (982, 288) on #hrefIncAdt
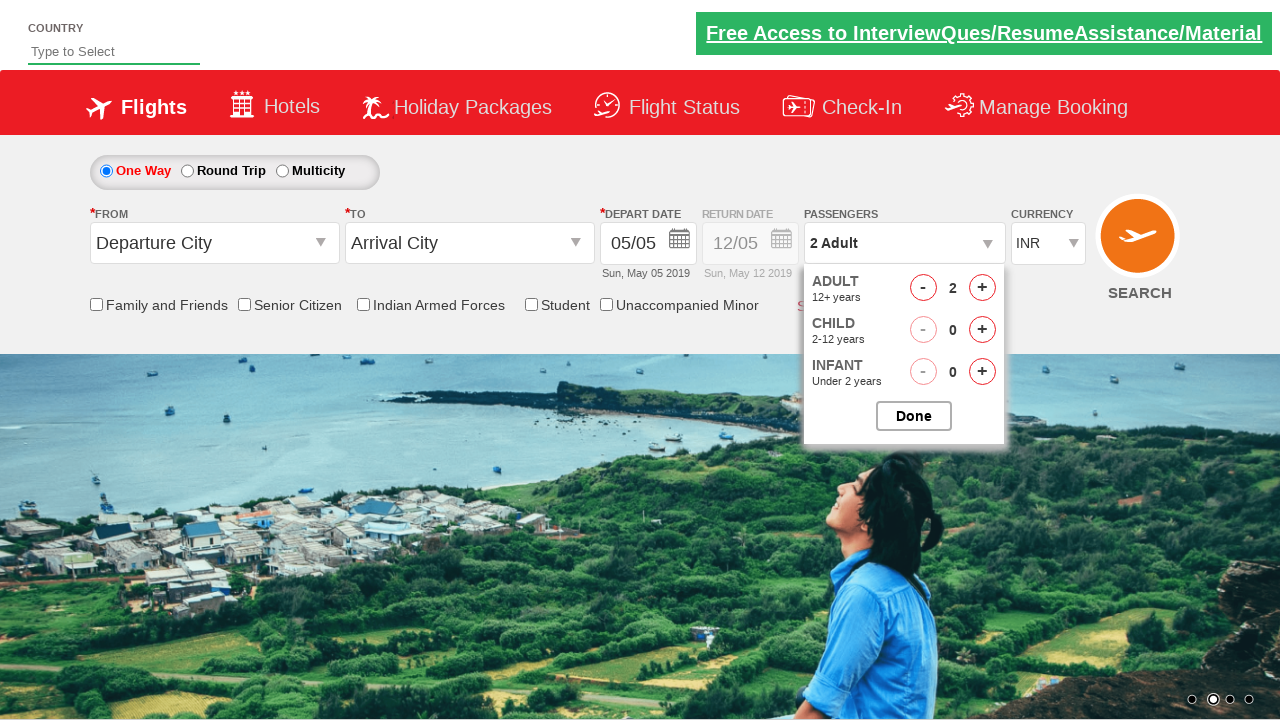

Clicked increment adult button (click 2 of 3) at (982, 288) on #hrefIncAdt
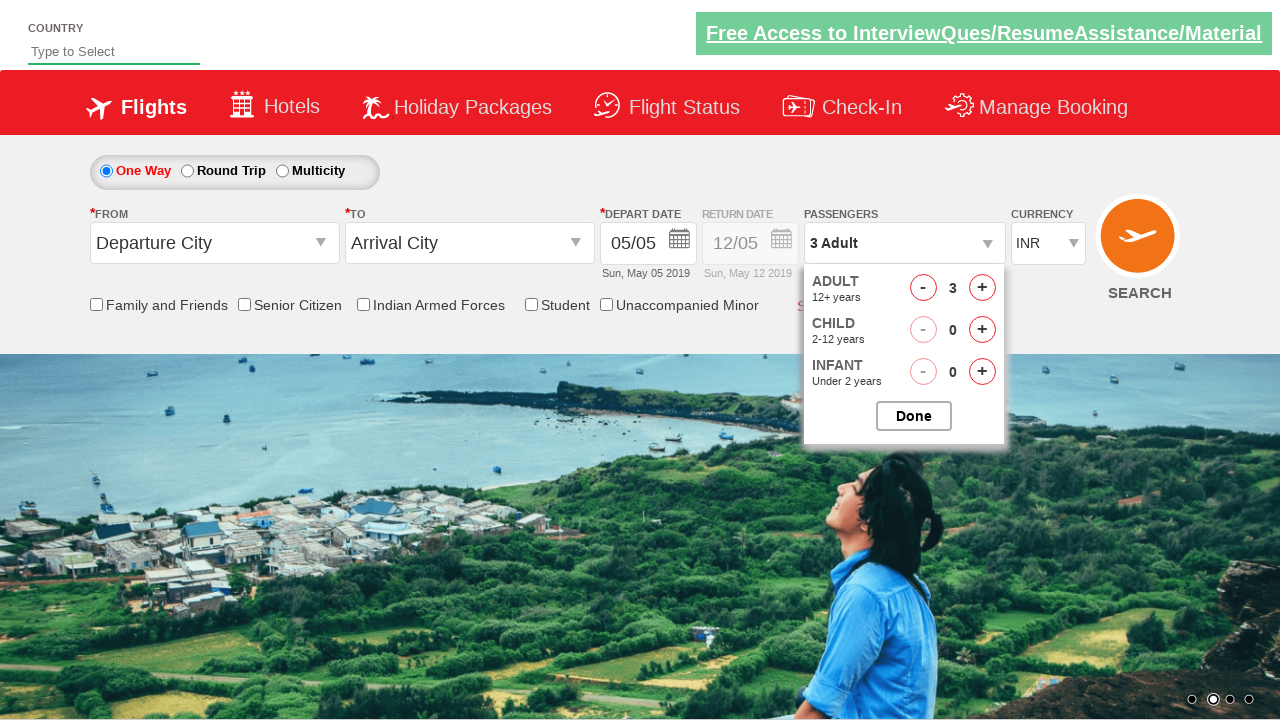

Clicked increment adult button (click 3 of 3) at (982, 288) on #hrefIncAdt
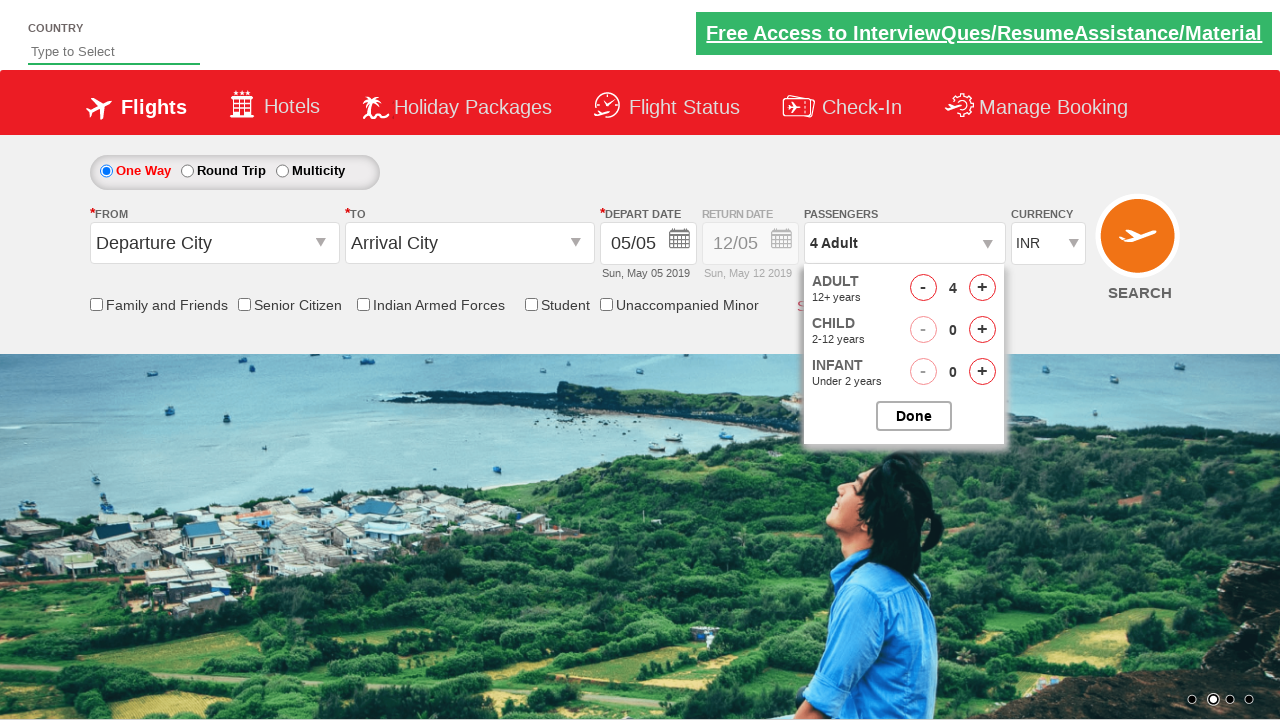

Waited 500ms to see the result
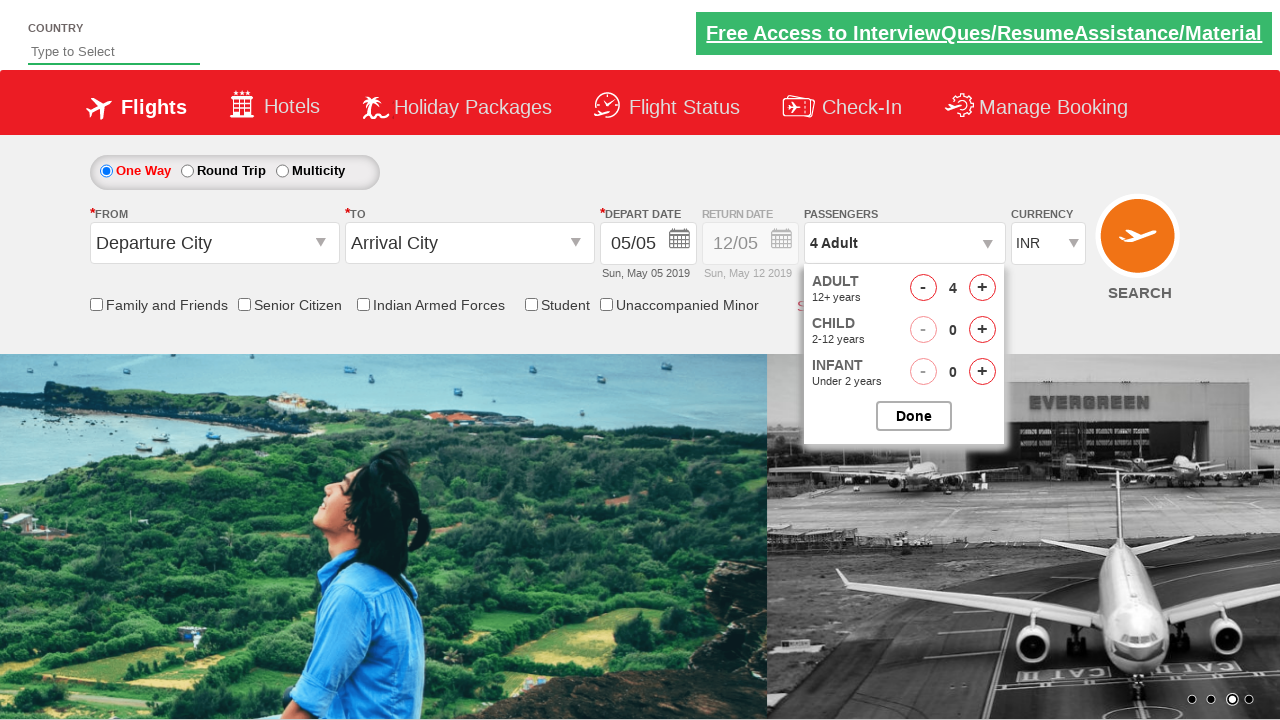

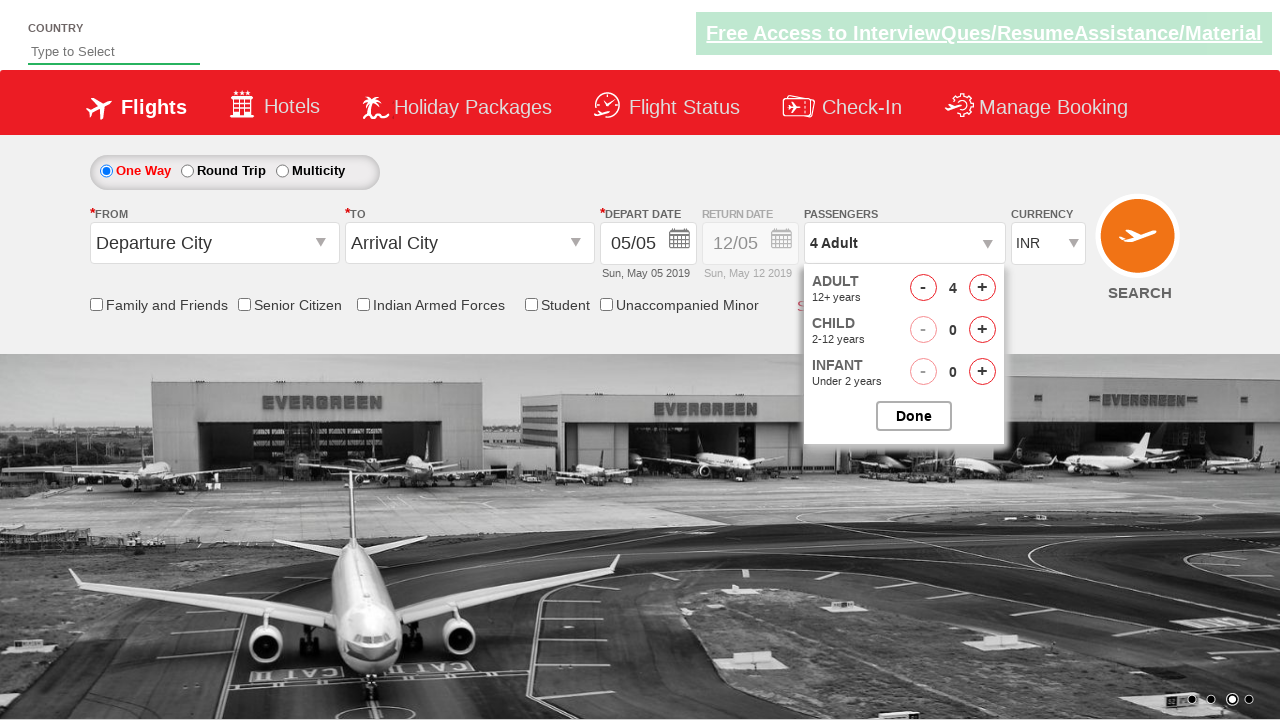